Tests autocomplete functionality by typing a partial country name and selecting from dropdown suggestions using keyboard navigation

Starting URL: https://codenboxautomationlab.com/practice/

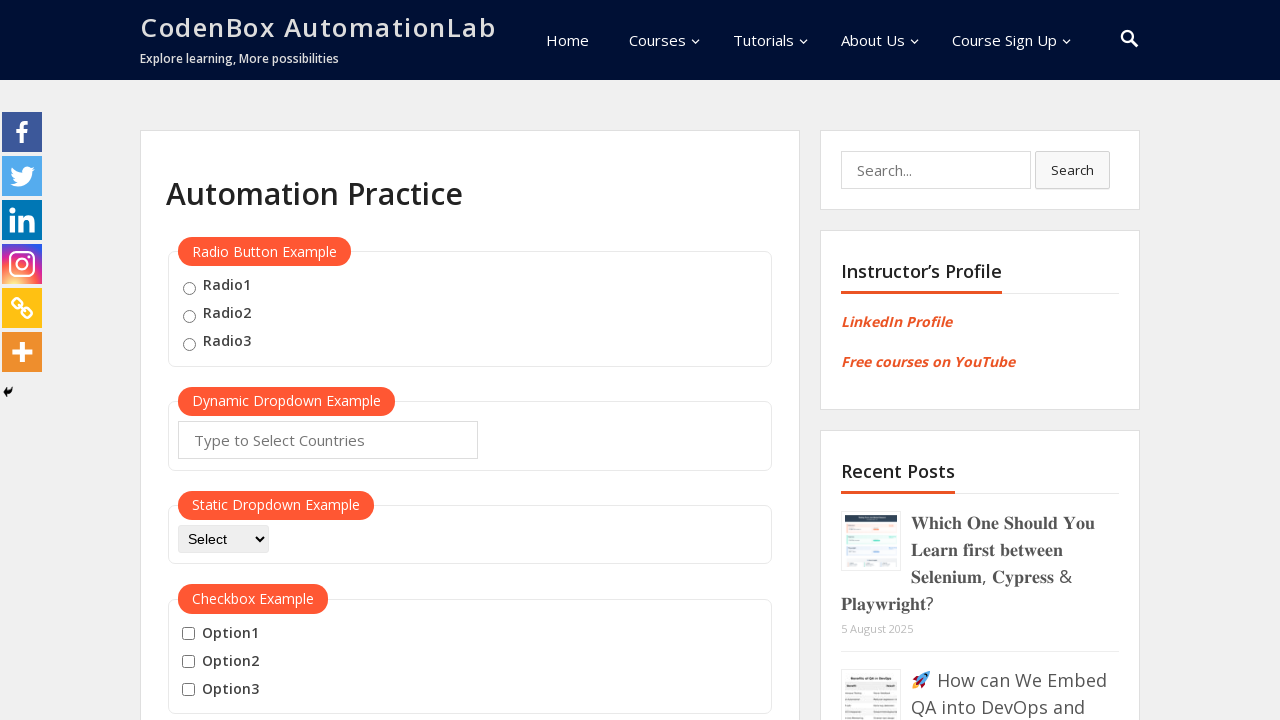

Typed 'Sy' in autocomplete field to search for countries on input[placeholder='Type to Select Countries']
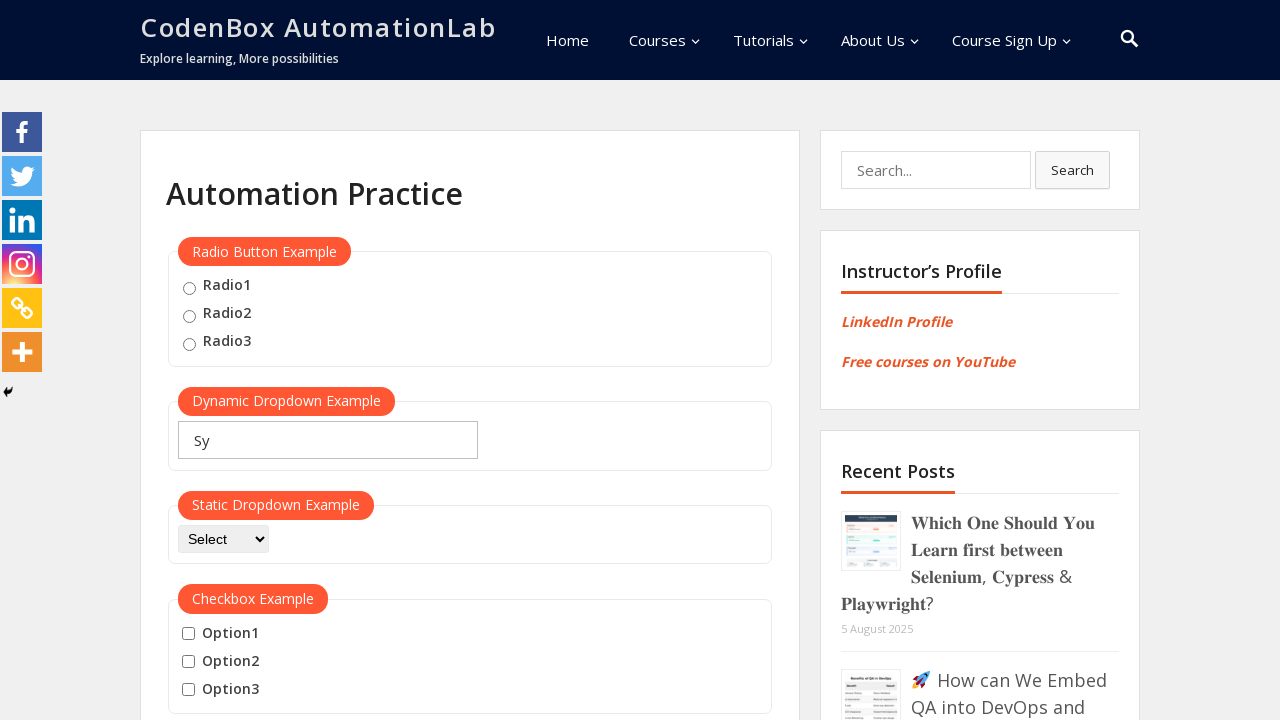

Waited 1 second for autocomplete suggestions to appear
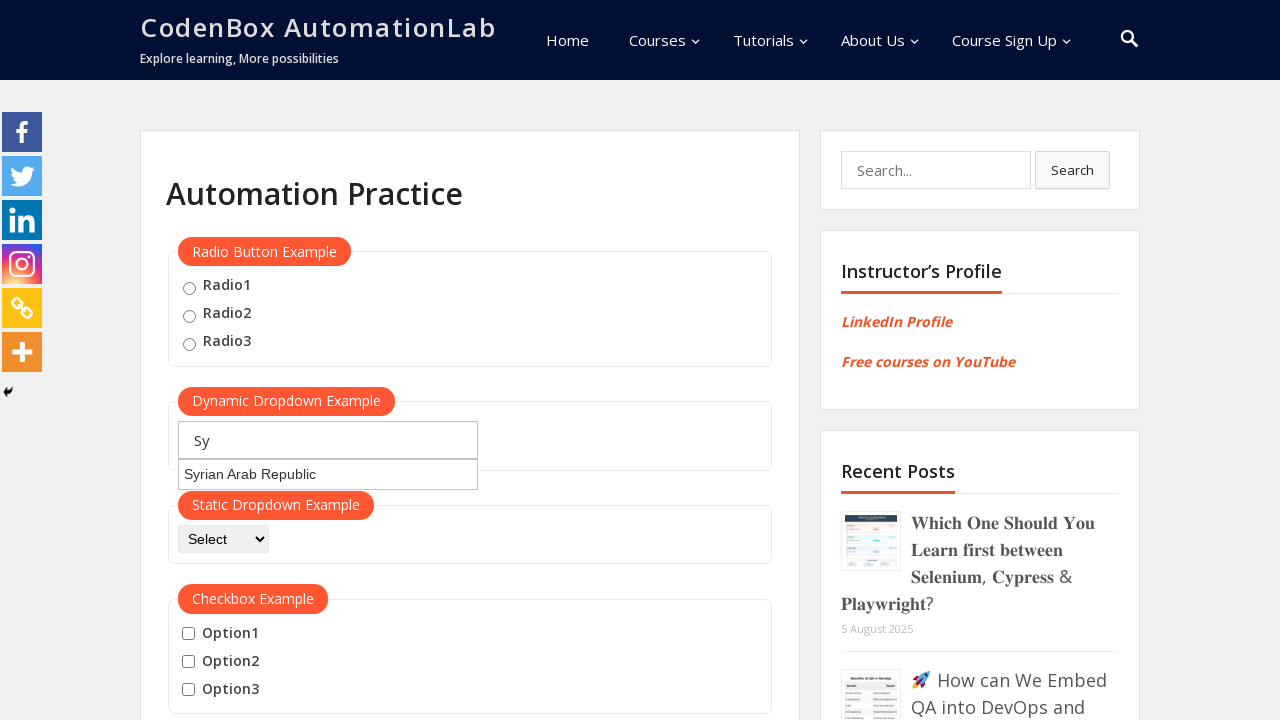

Pressed arrow down to navigate to first suggestion in dropdown on input[placeholder='Type to Select Countries']
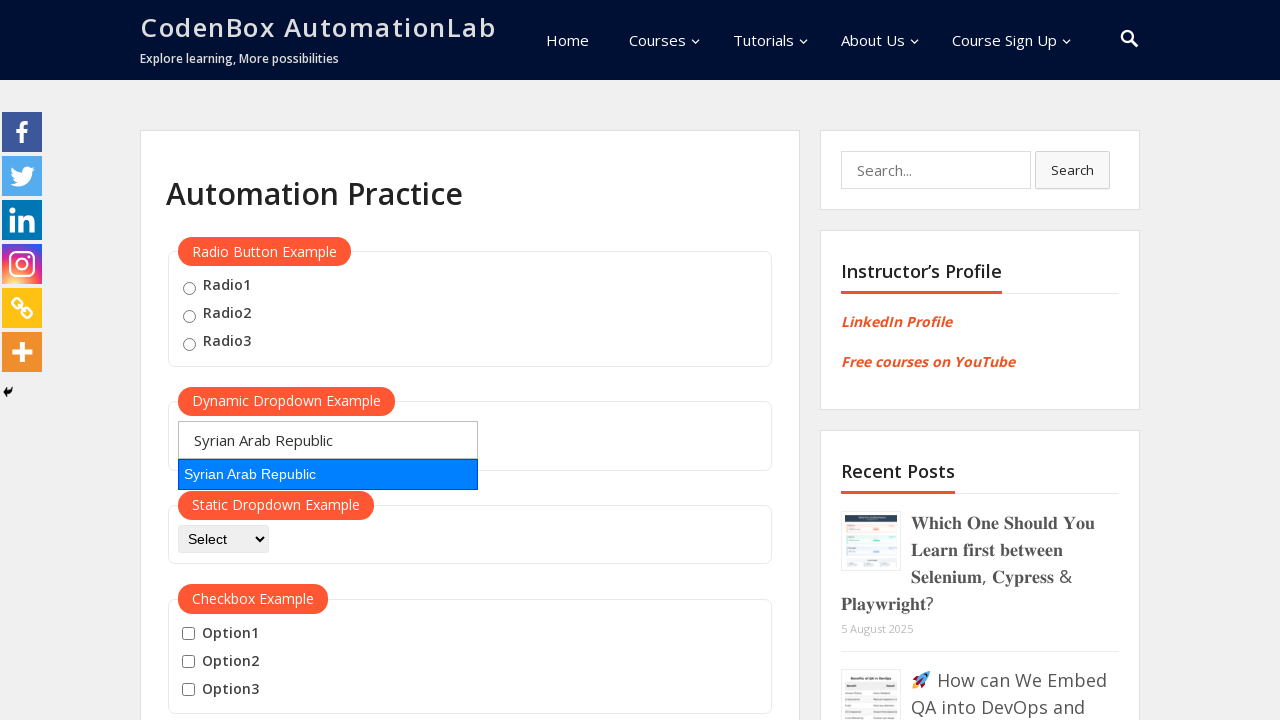

Pressed enter to select the highlighted suggestion on input[placeholder='Type to Select Countries']
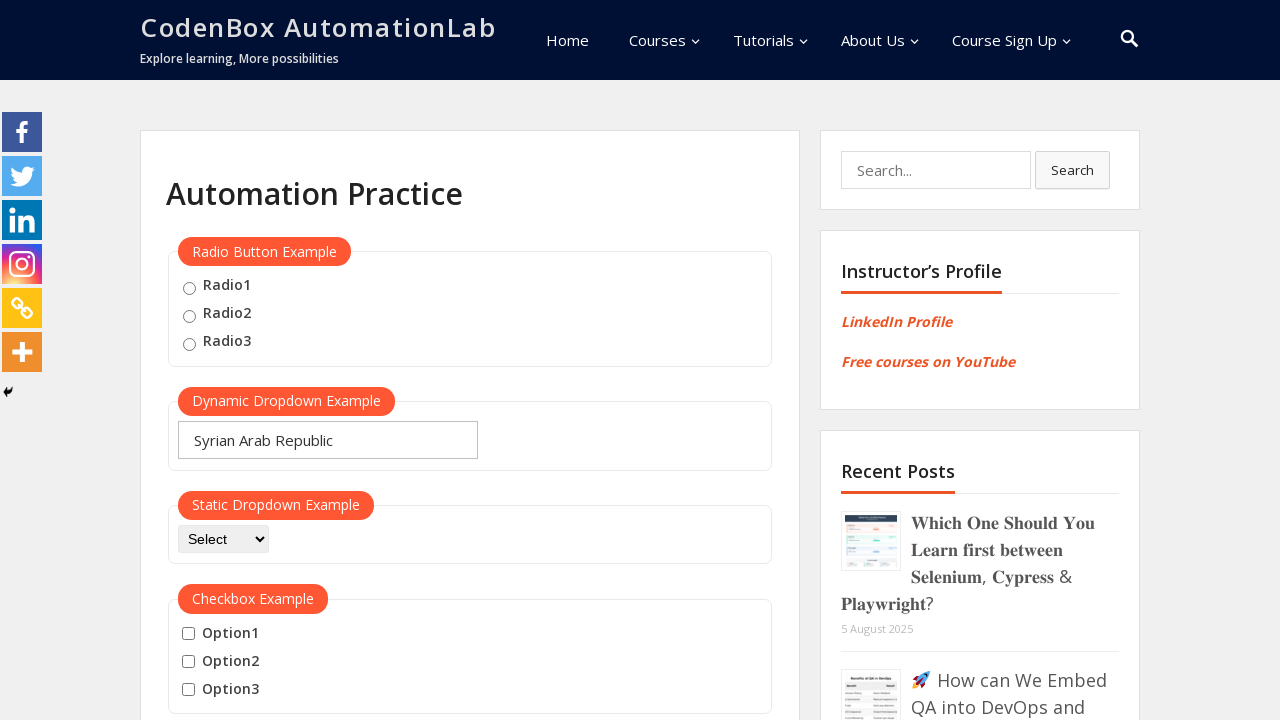

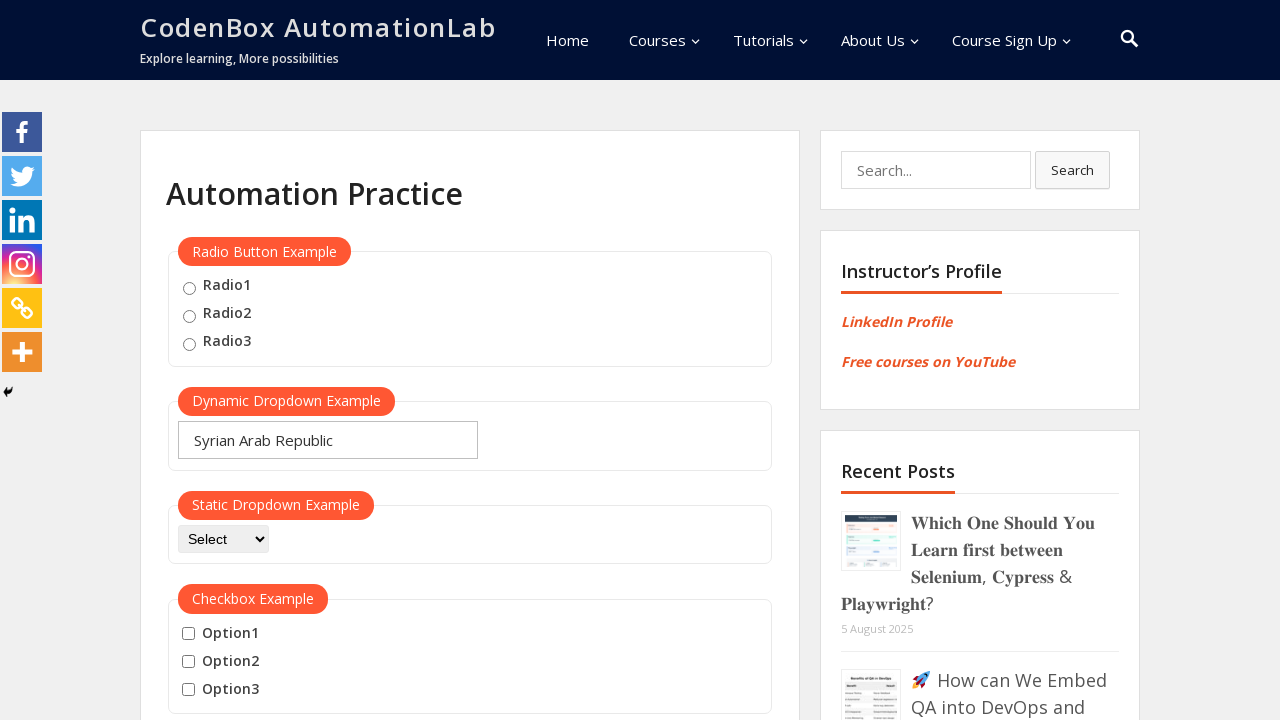